Tests form filling functionality on a registration page by entering first name, last name, address, and selecting gender

Starting URL: https://demo.automationtesting.in/Register.html

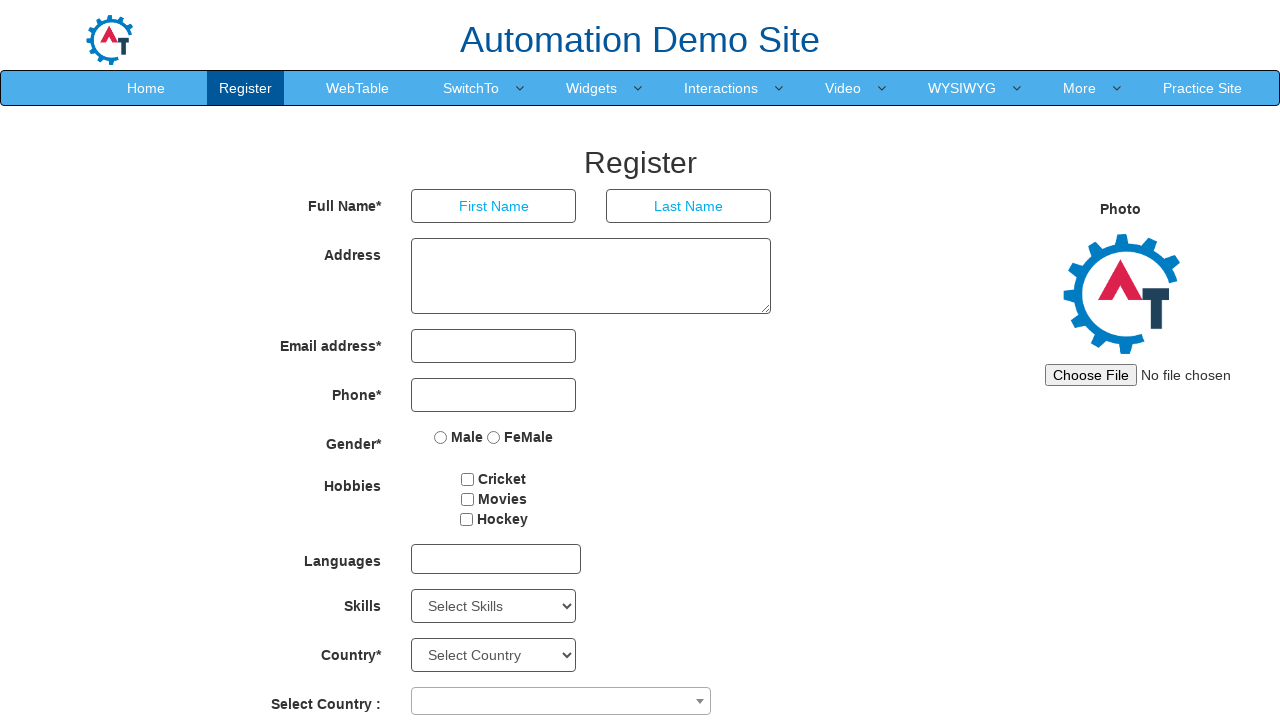

Filled First Name field with 'Test' on input[placeholder='First Name']
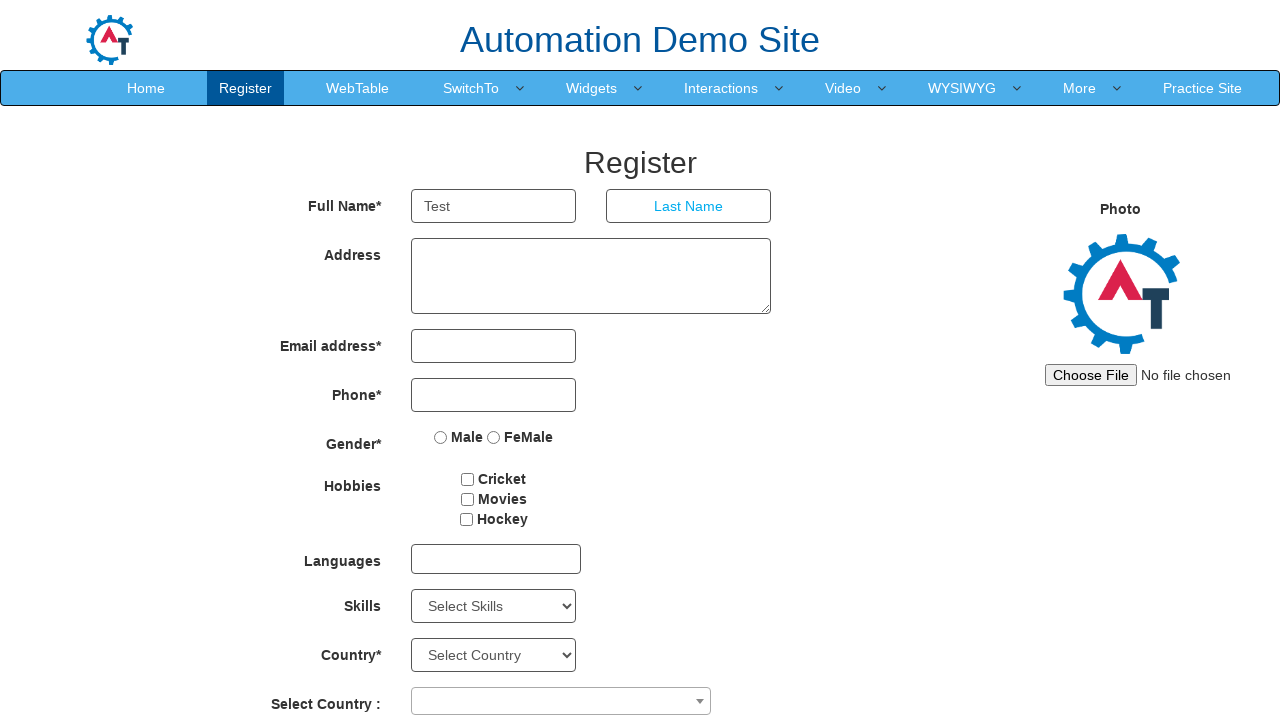

Filled Last Name field with 'Test' on input[placeholder='Last Name']
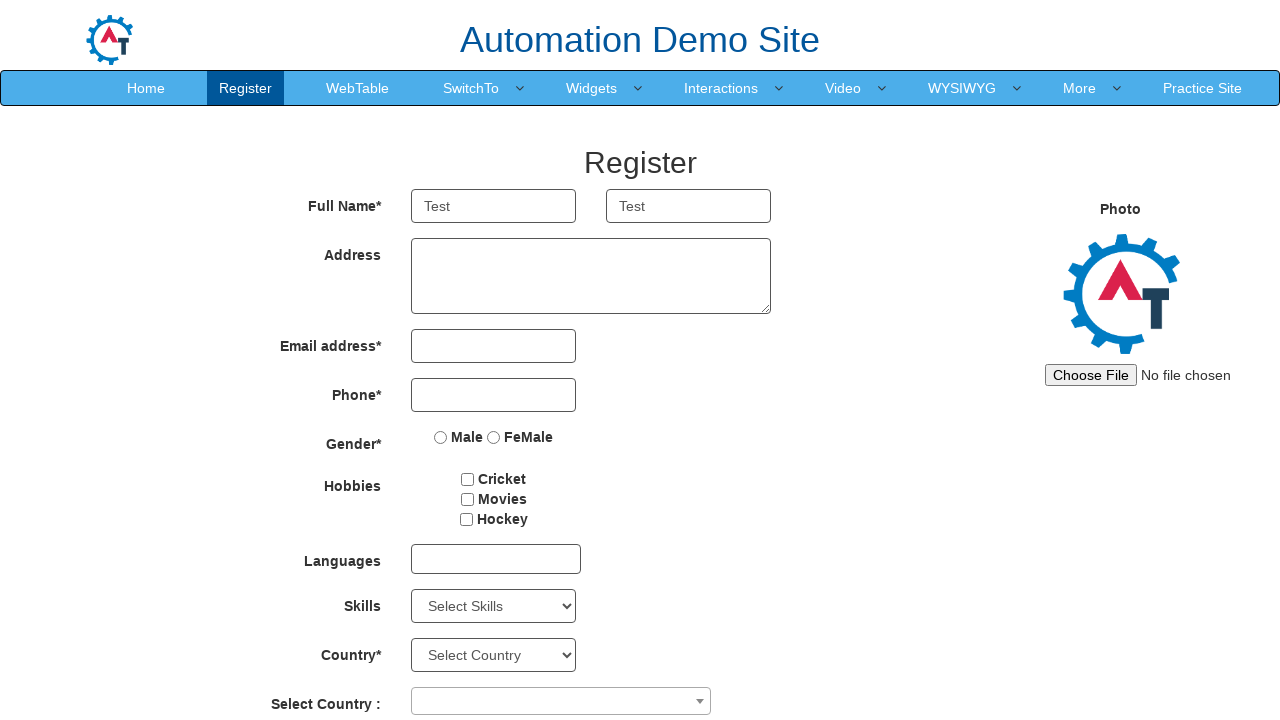

Filled Address field with 'Nagpur' on textarea[ng-model='Adress']
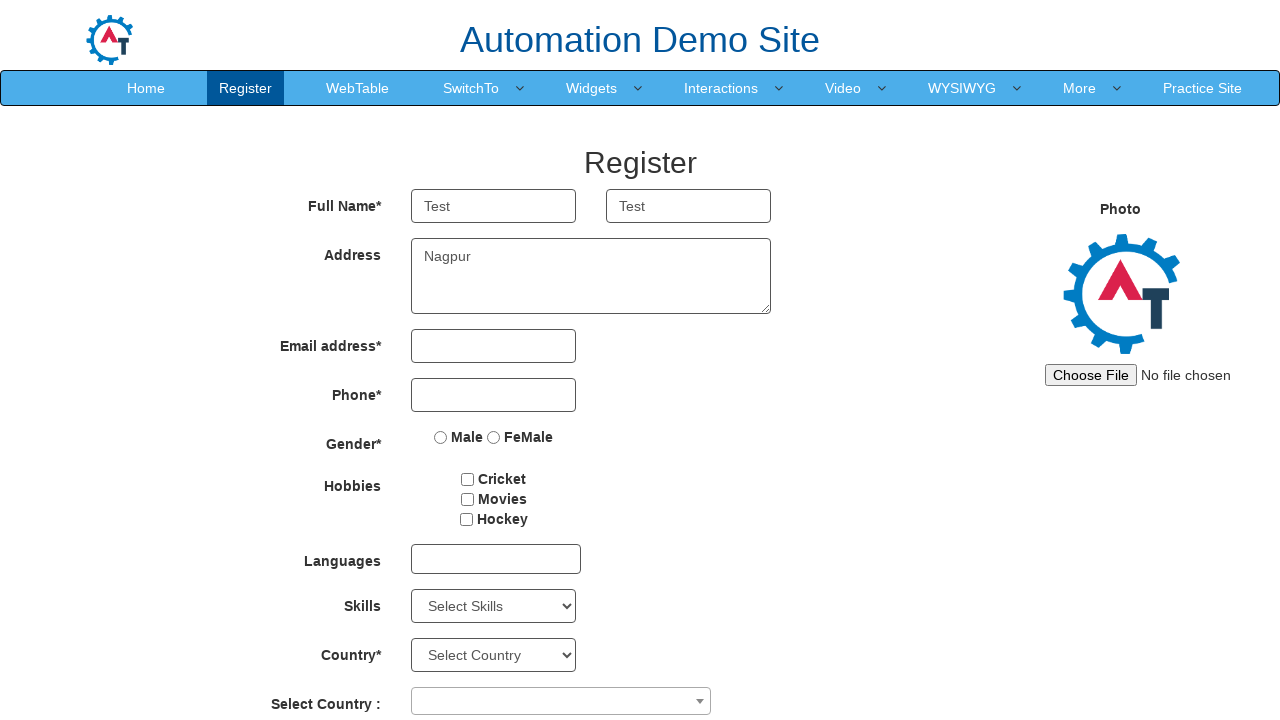

Selected Male gender radio button at (441, 437) on input[value='Male']
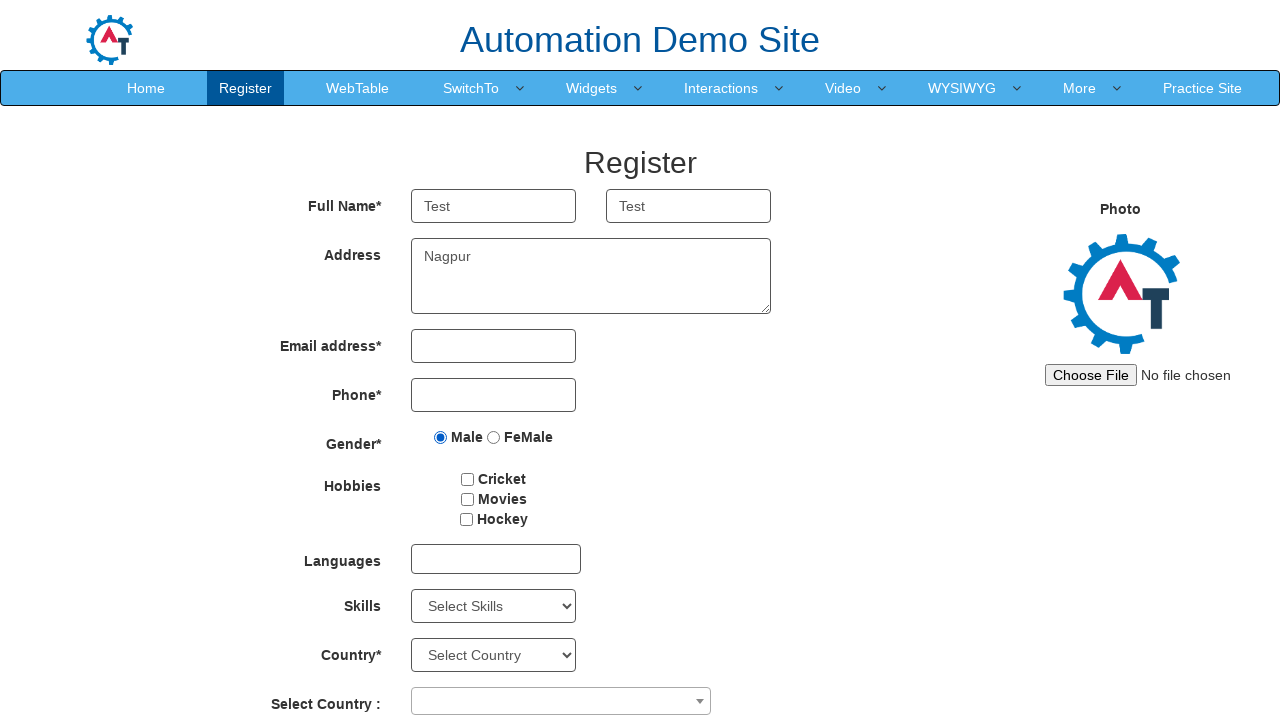

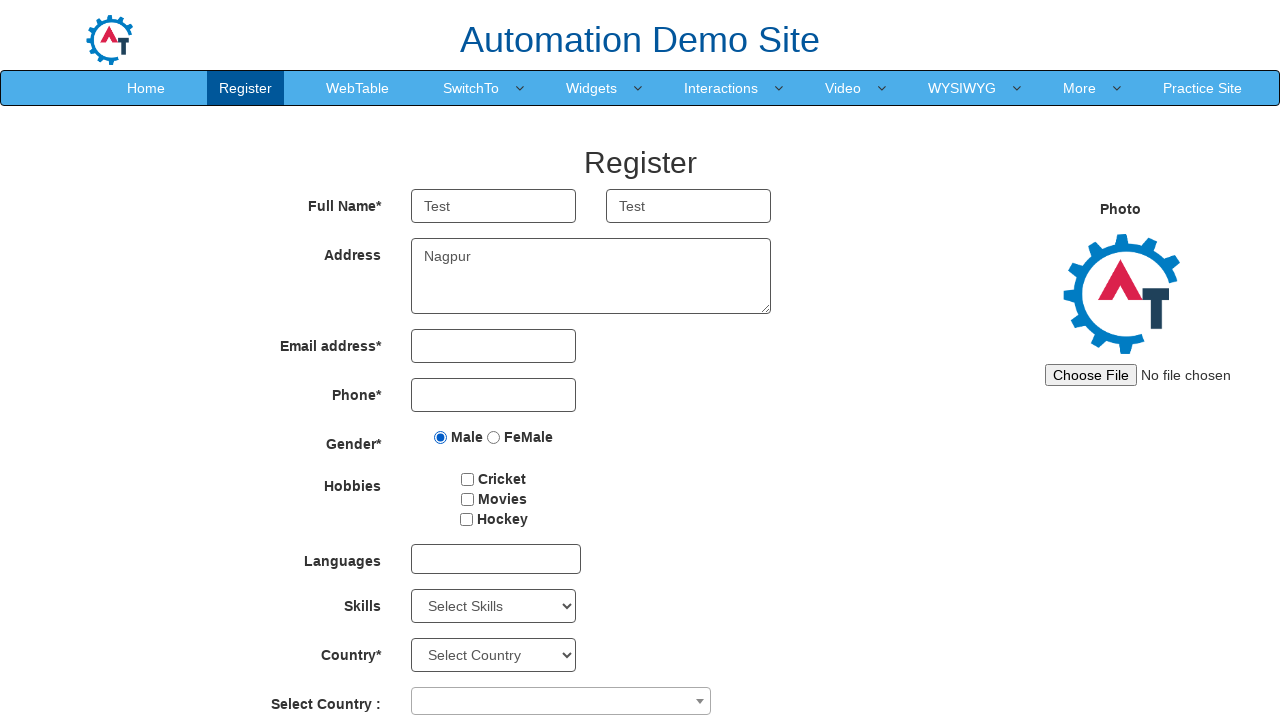